Tests handling of HTML frames by switching between multiple frames, filling text inputs in each frame, and interacting with an inner iframe element.

Starting URL: https://ui.vision/demo/webtest/frames/

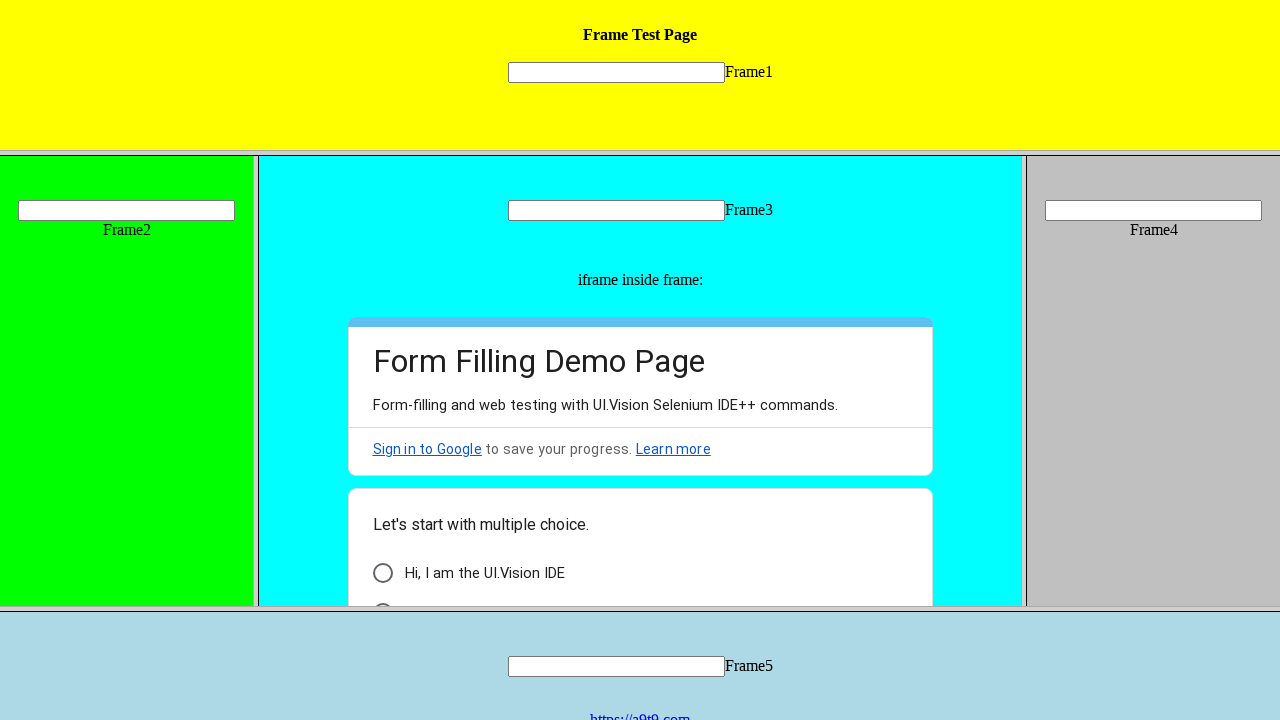

Located frame 1 element
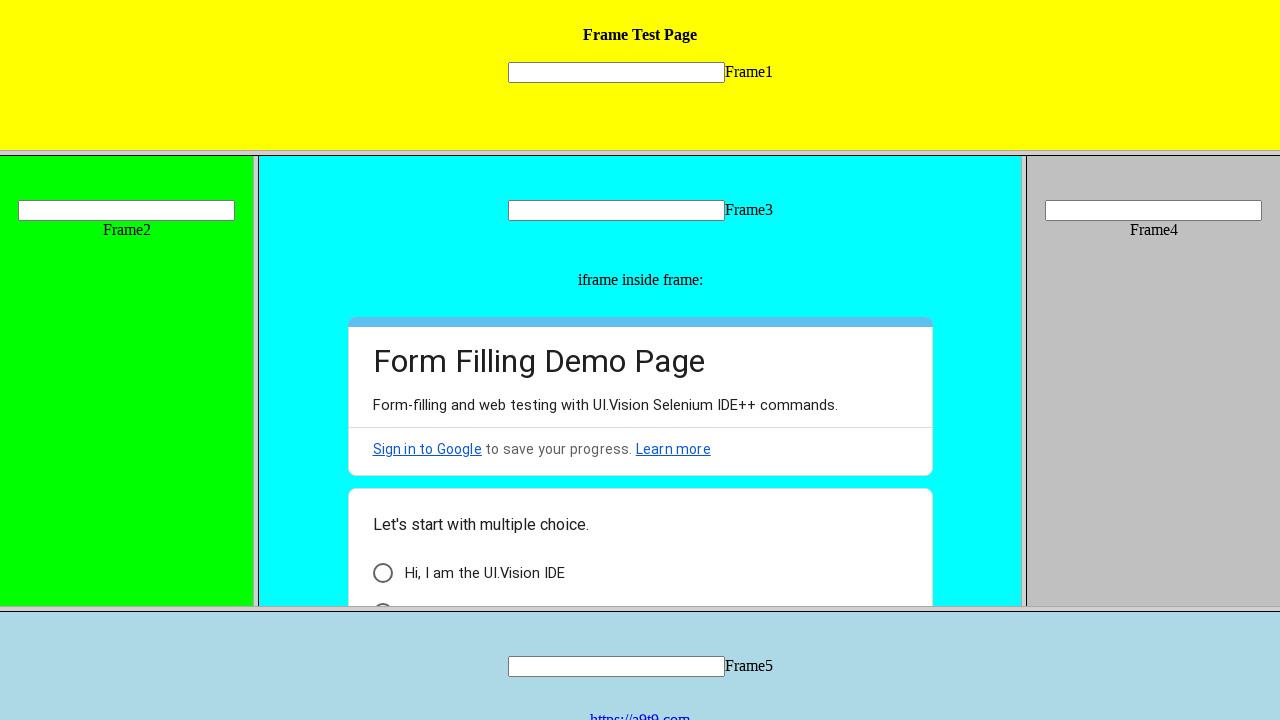

Filled text input in frame 1 with 'welcome' on frame[src='frame_1.html'] >> internal:control=enter-frame >> input[name='mytext1
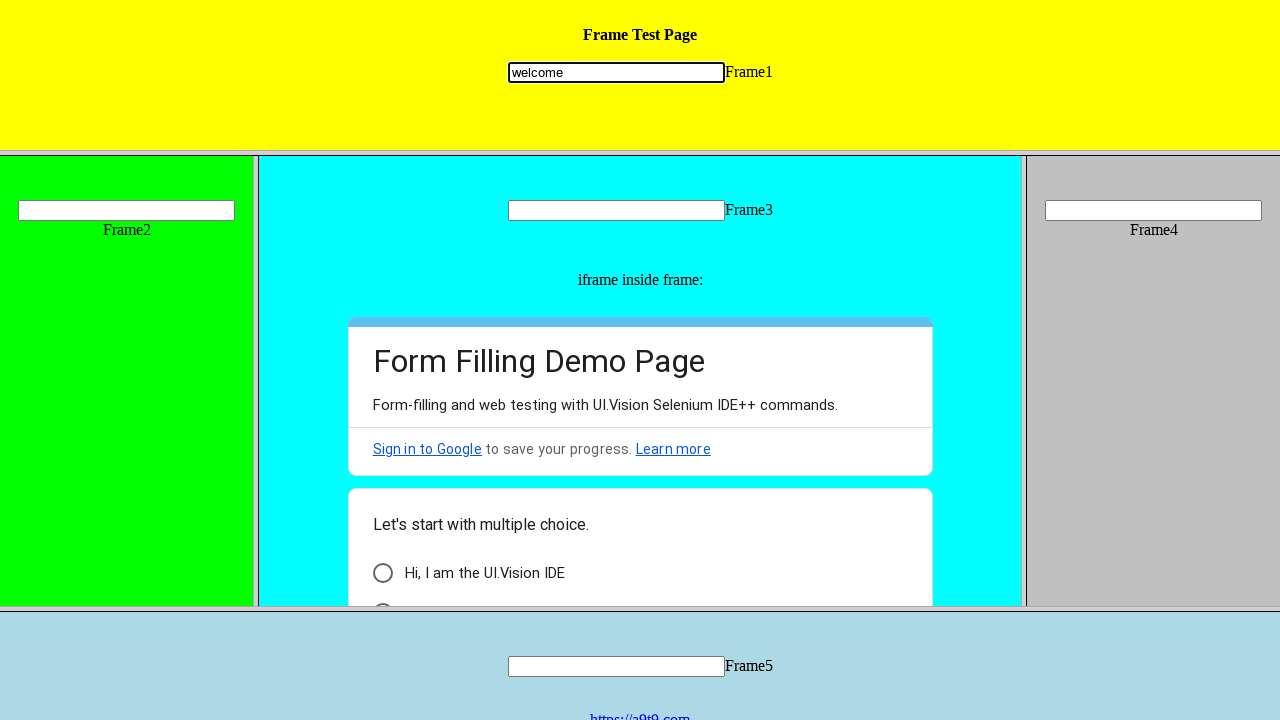

Located frame 2 element
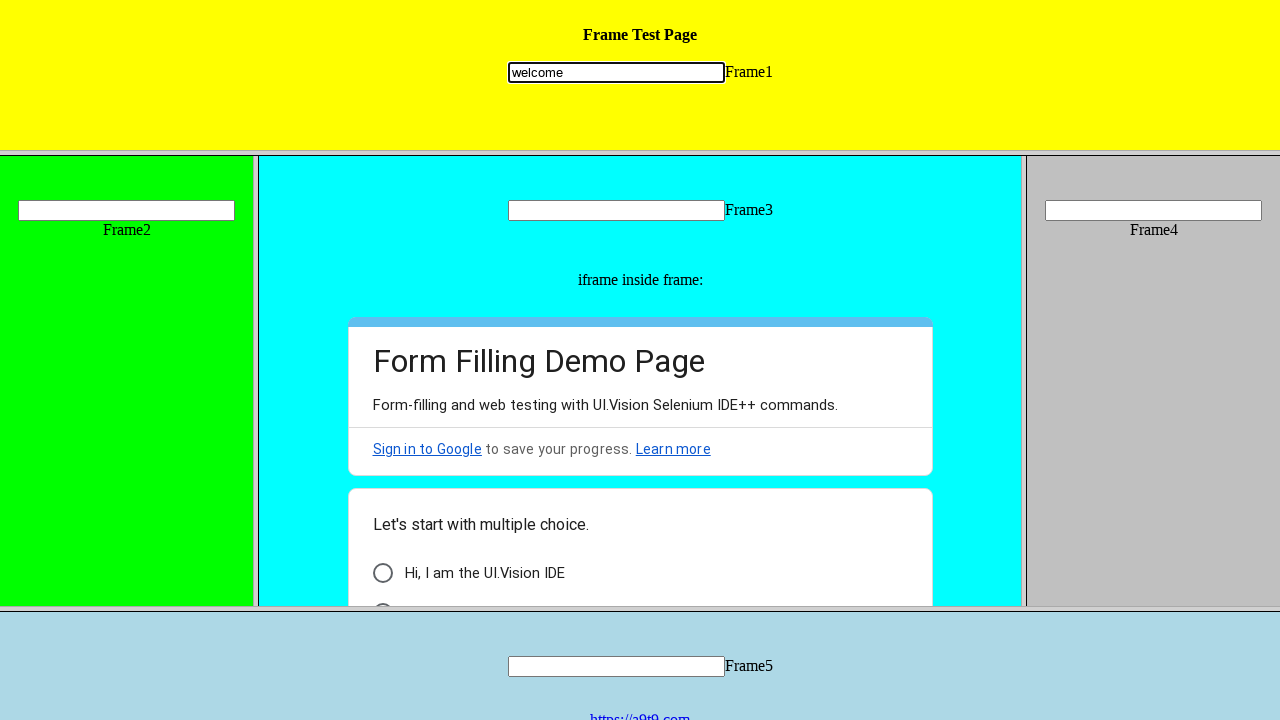

Filled text input in frame 2 with 'selenium' on frame[src='frame_2.html'] >> internal:control=enter-frame >> input[name='mytext2
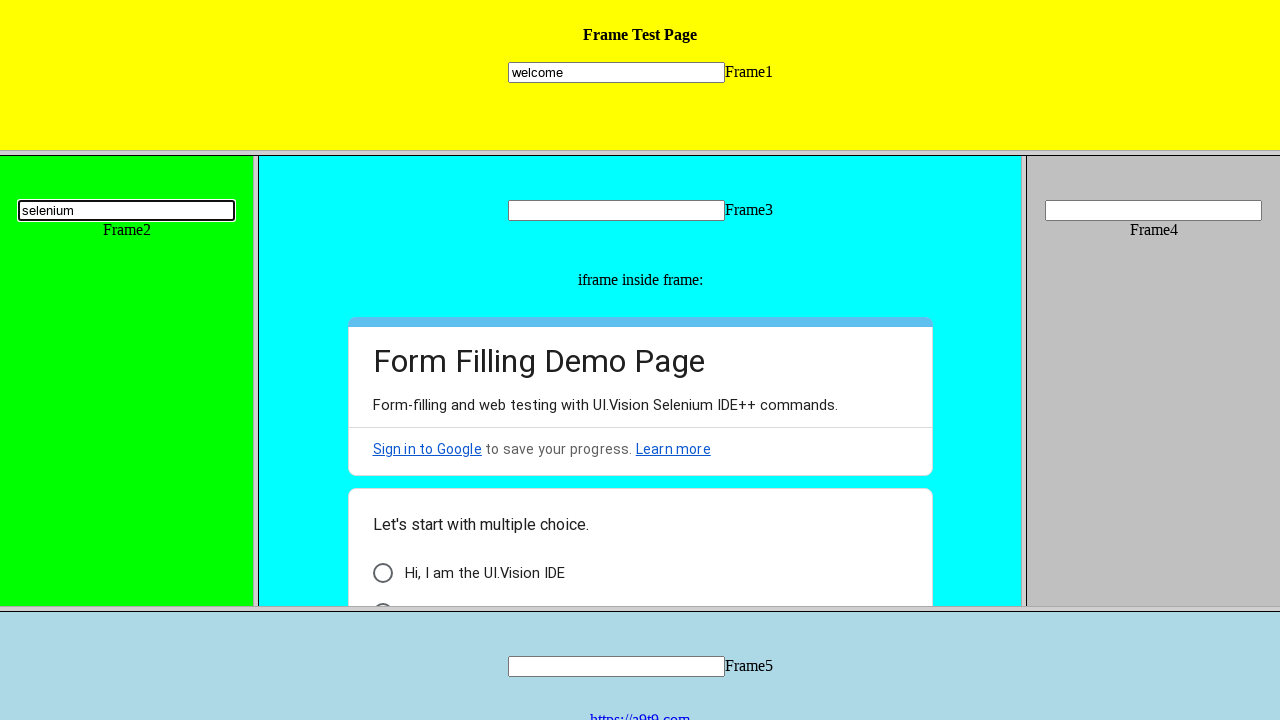

Located frame 3 element
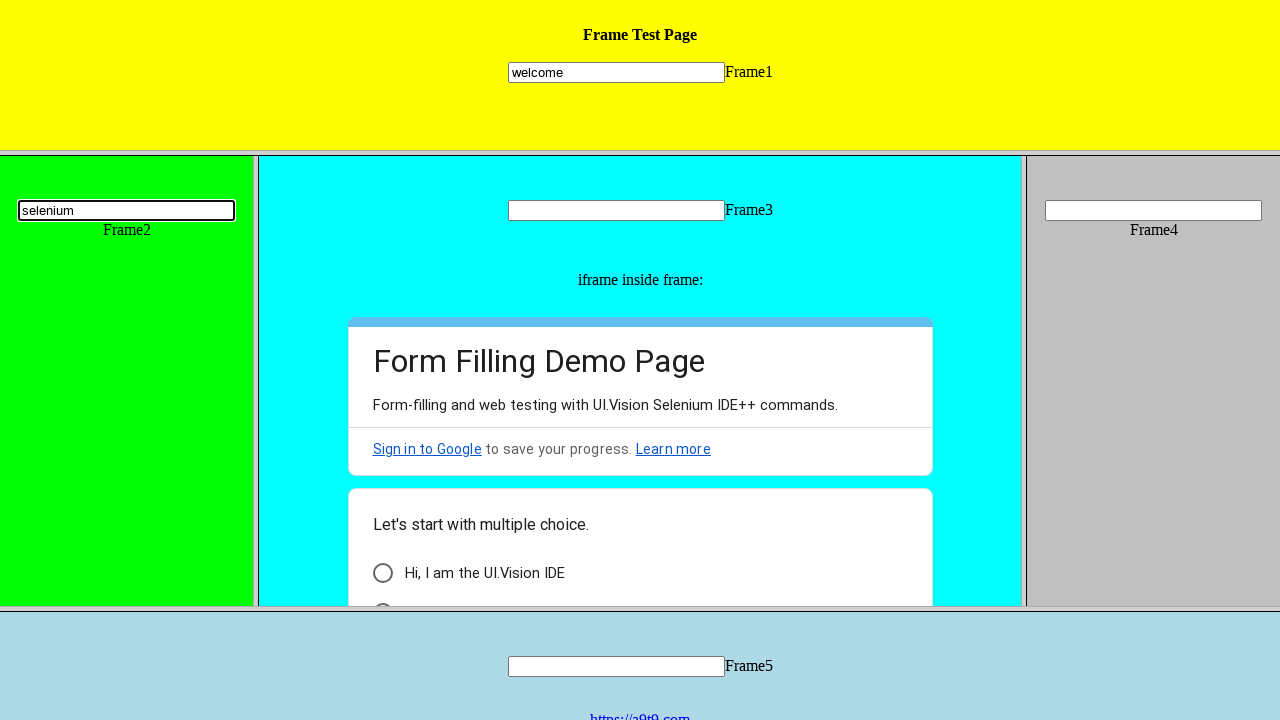

Filled text input in frame 3 with 'java' on frame[src='frame_3.html'] >> internal:control=enter-frame >> input[name='mytext3
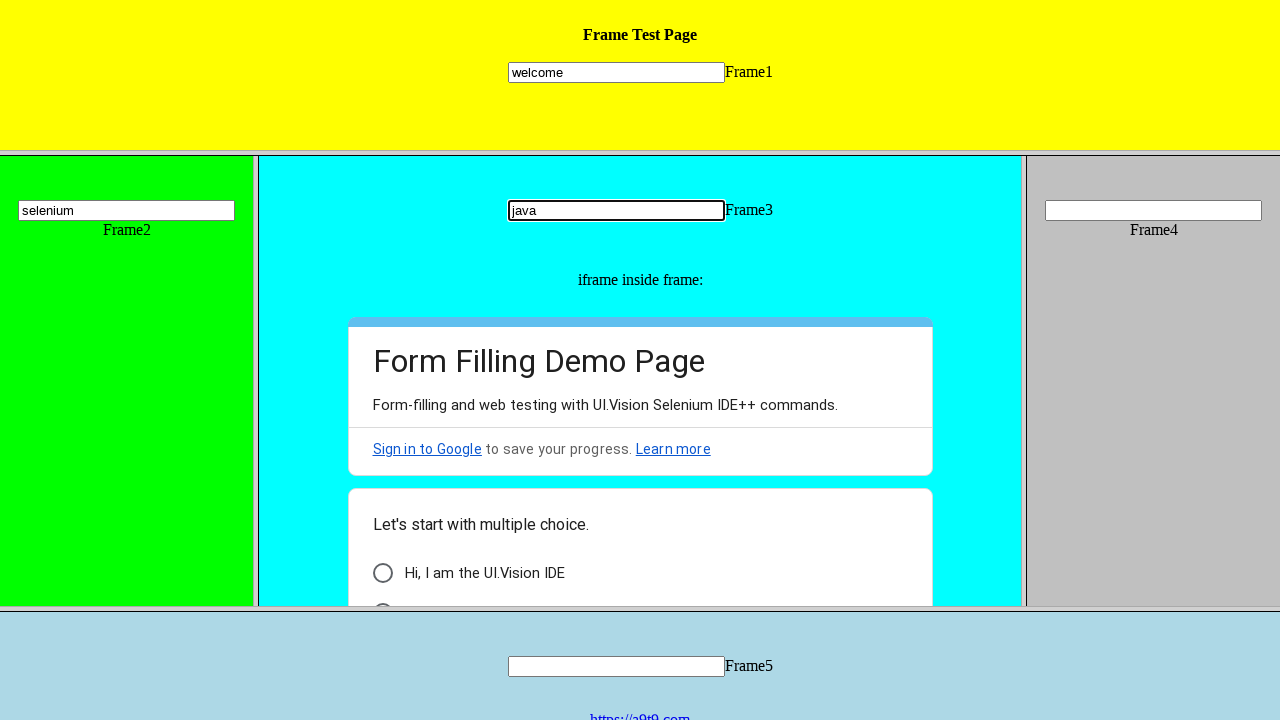

Located inner iframe within frame 3
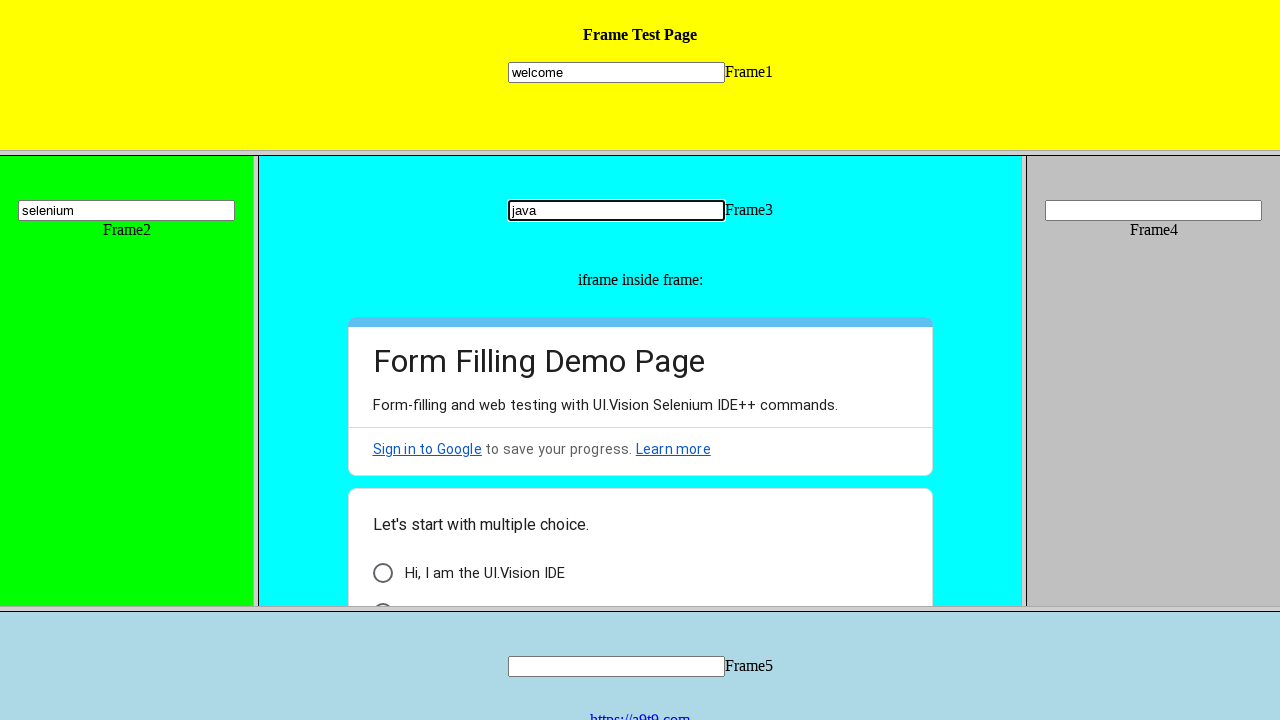

Clicked 'I am a human' element in inner iframe at (382, 596) on frame[src='frame_3.html'] >> internal:control=enter-frame >> iframe >> nth=0 >> 
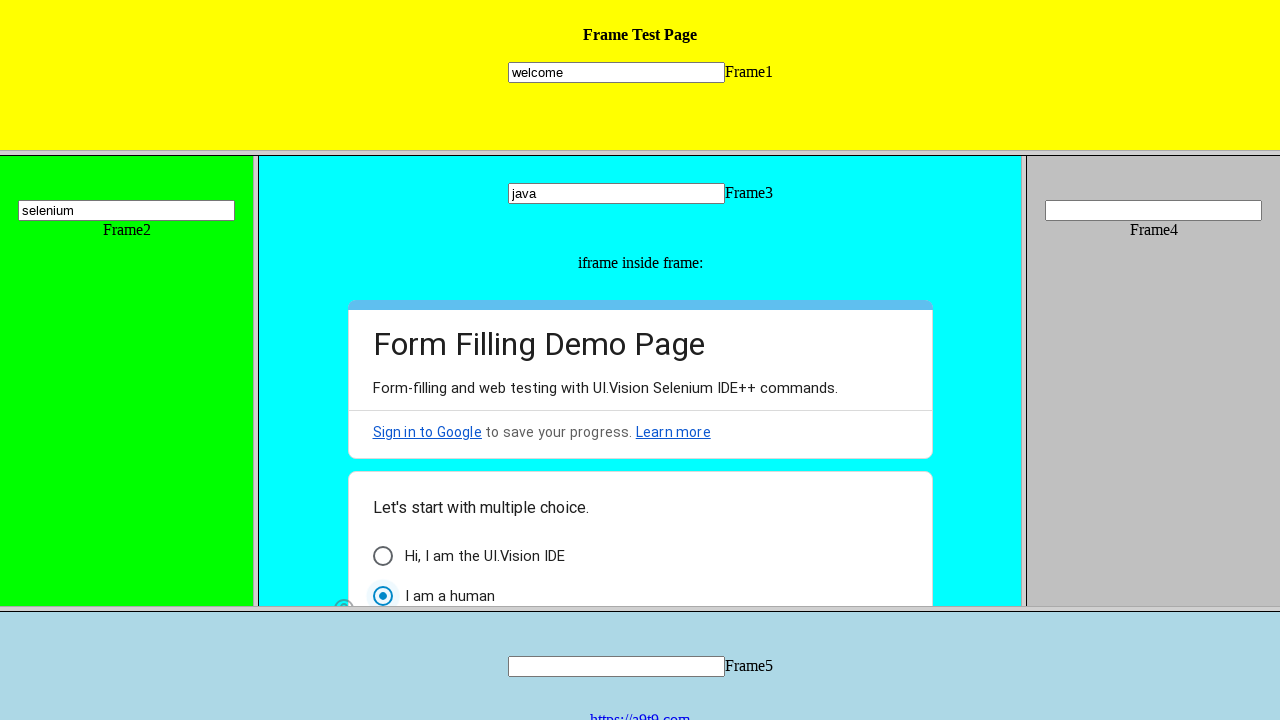

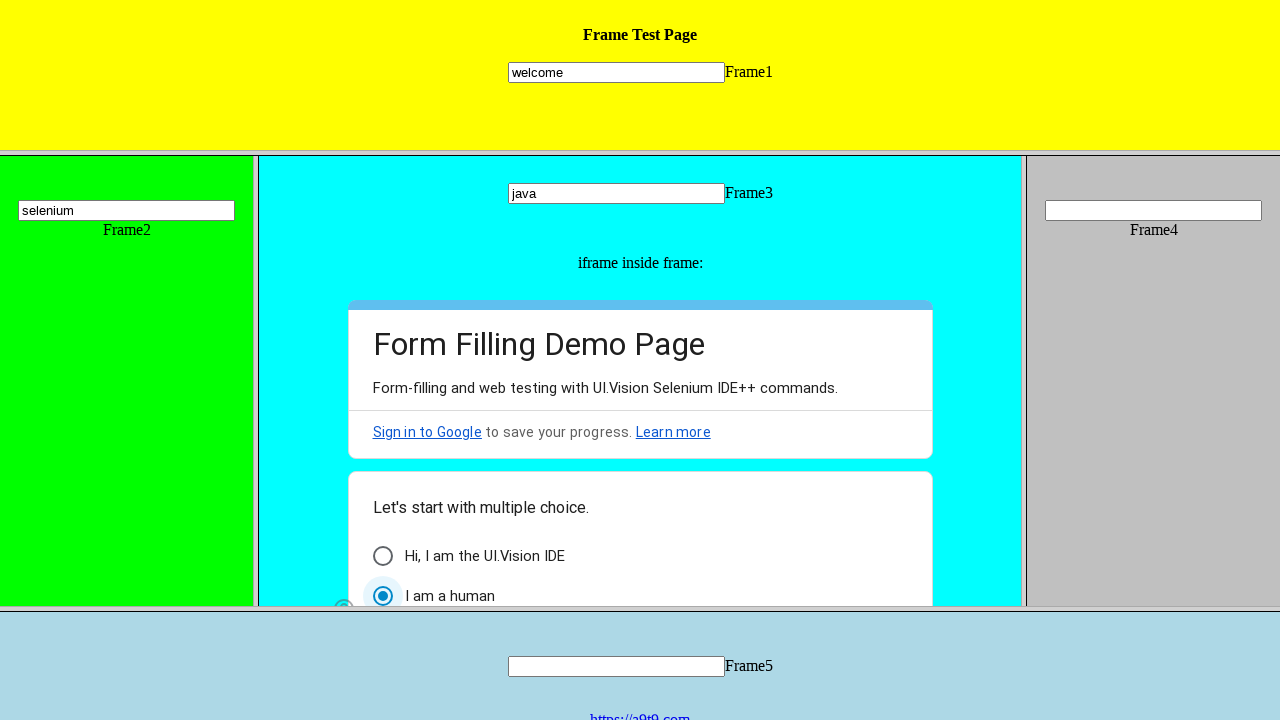